Tests the flight booking flow on BlazeDemo by selecting departure city (São Paolo), destination city (Berlin), and clicking the Find Flights button to navigate to the reservation page.

Starting URL: https://www.blazedemo.com/

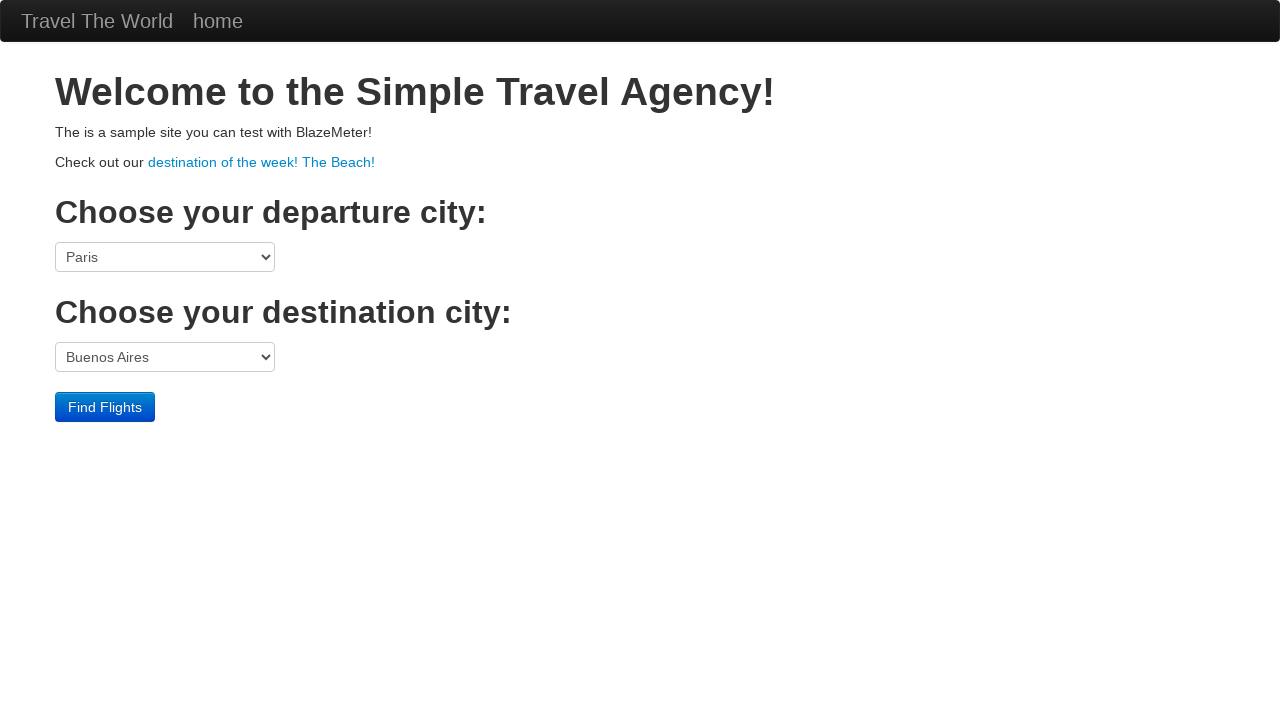

Clicked on the departure port dropdown at (165, 257) on select[name='fromPort']
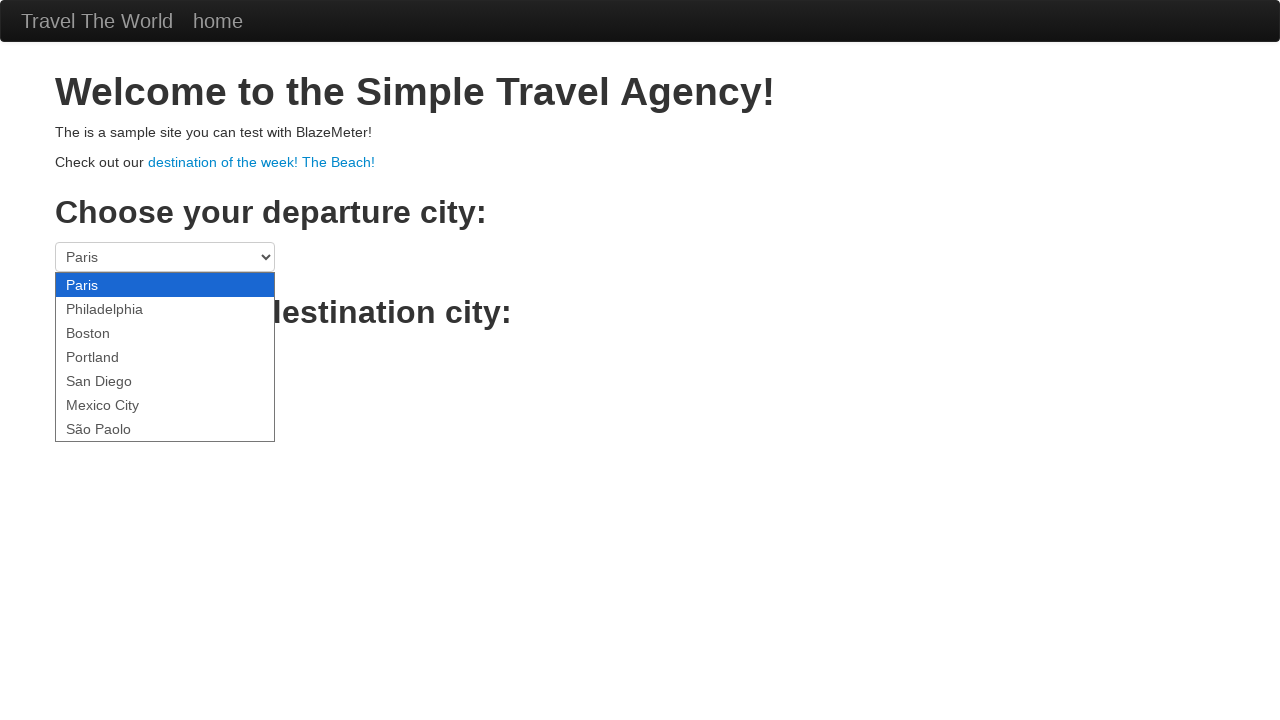

Selected São Paolo as the departure city on select[name='fromPort']
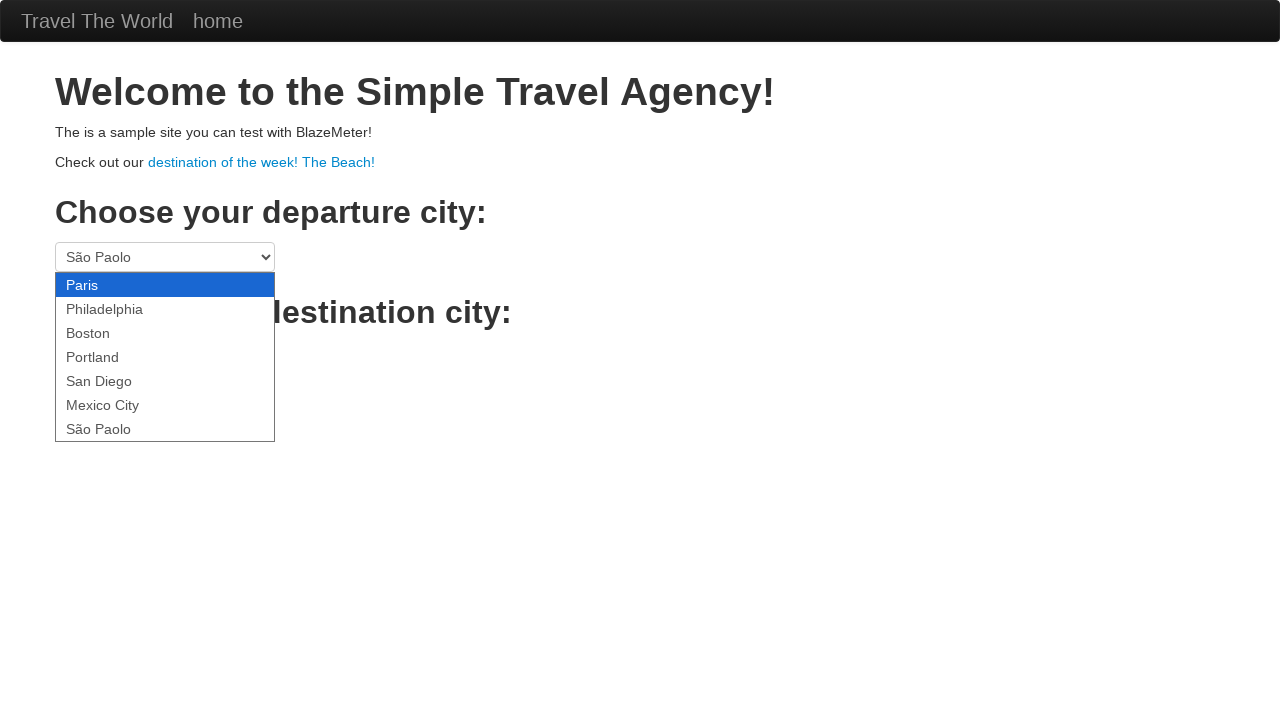

Selected Berlin as the destination city on select[name='toPort']
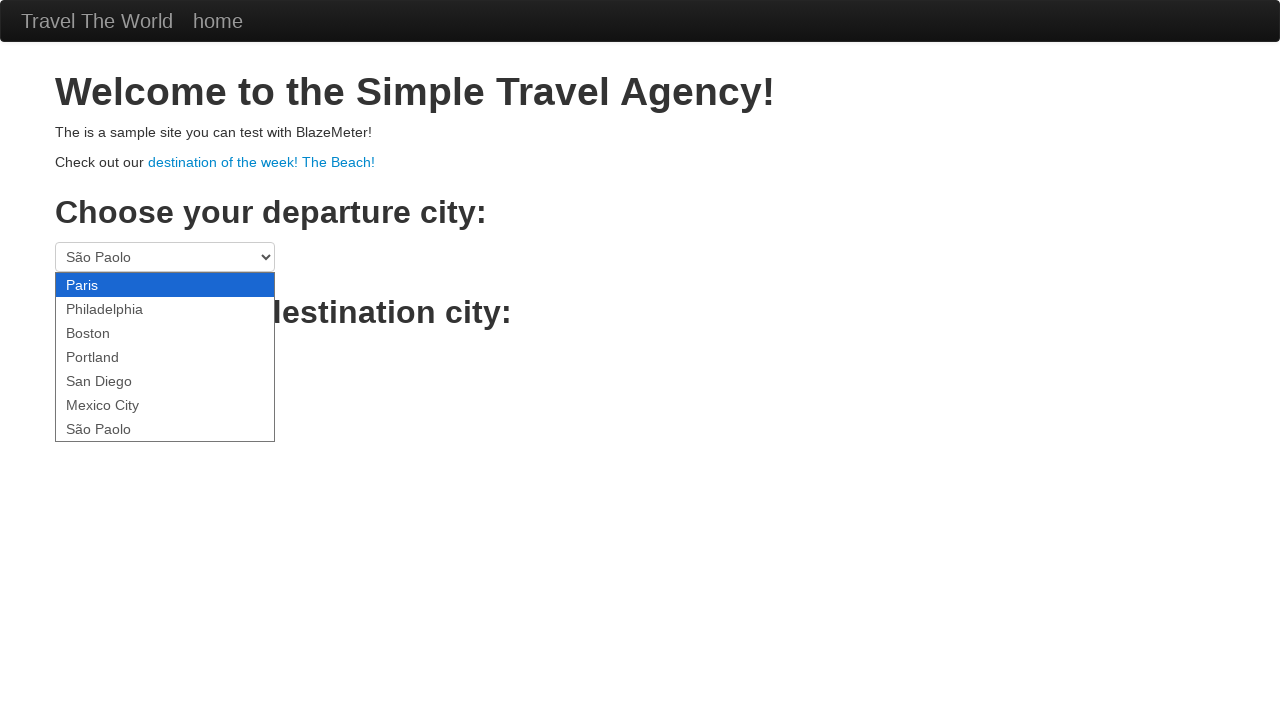

Clicked the Find Flights button at (105, 407) on .btn-primary
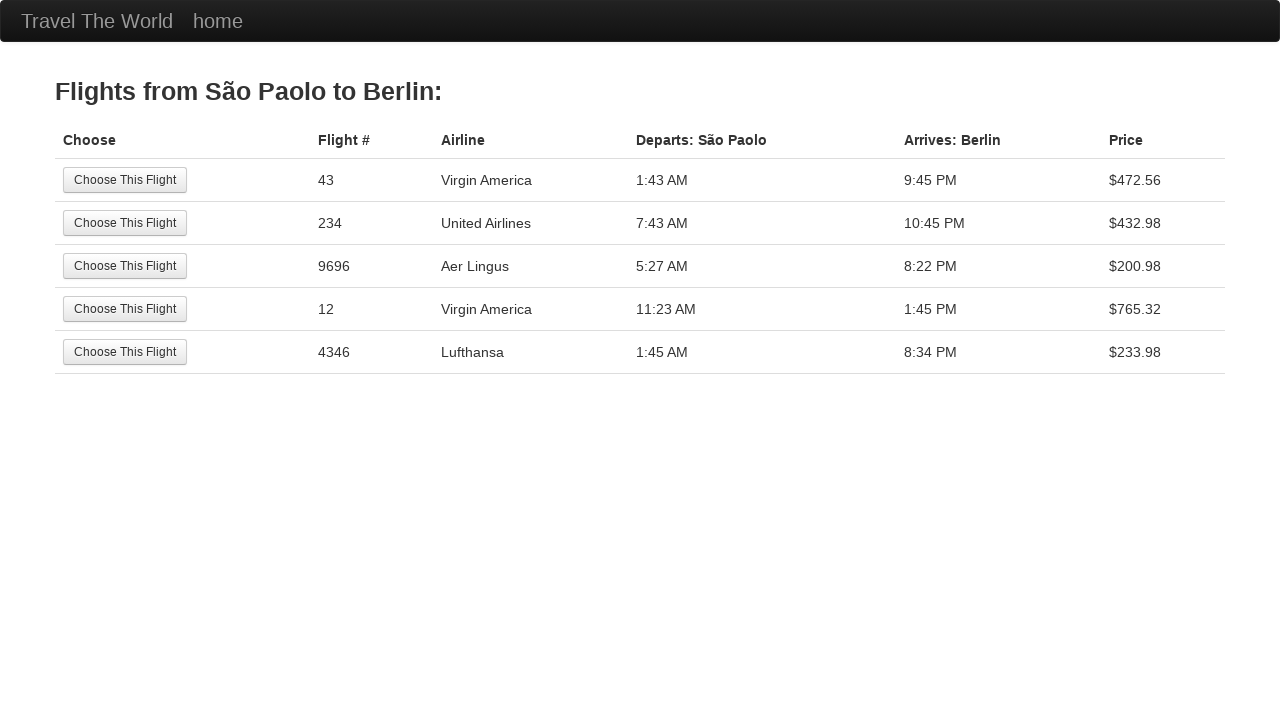

Reservation page loaded successfully
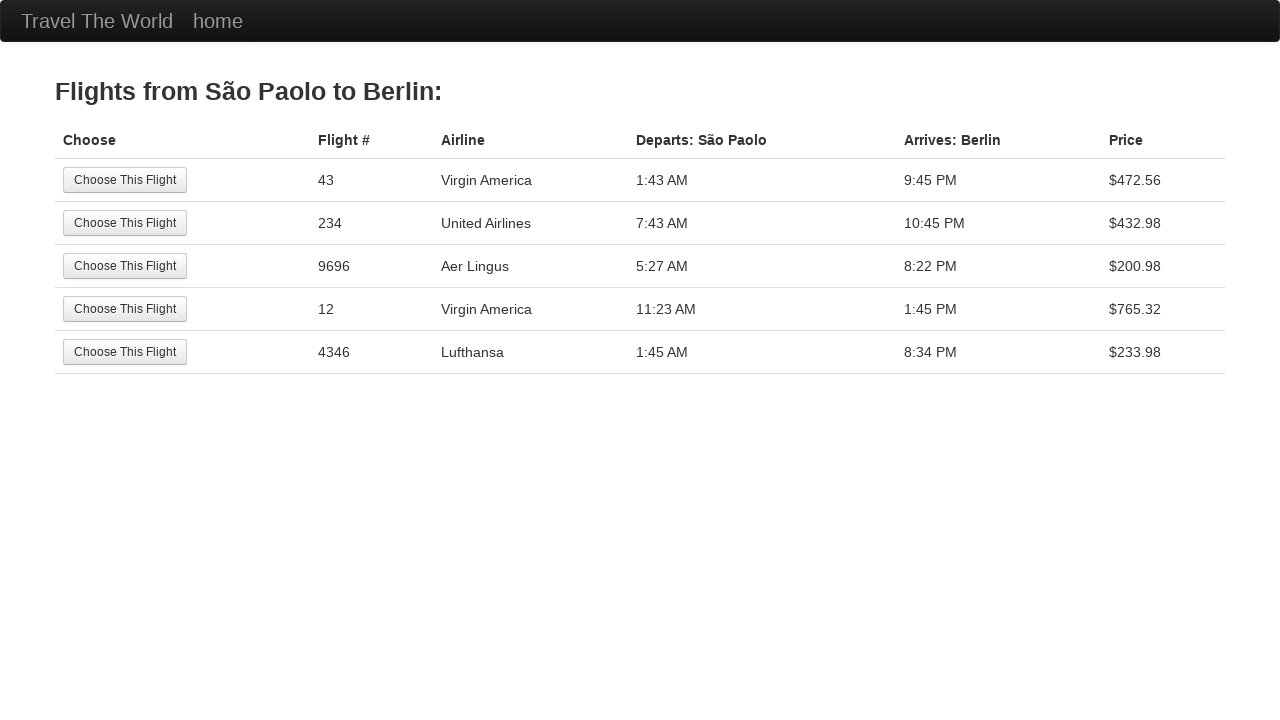

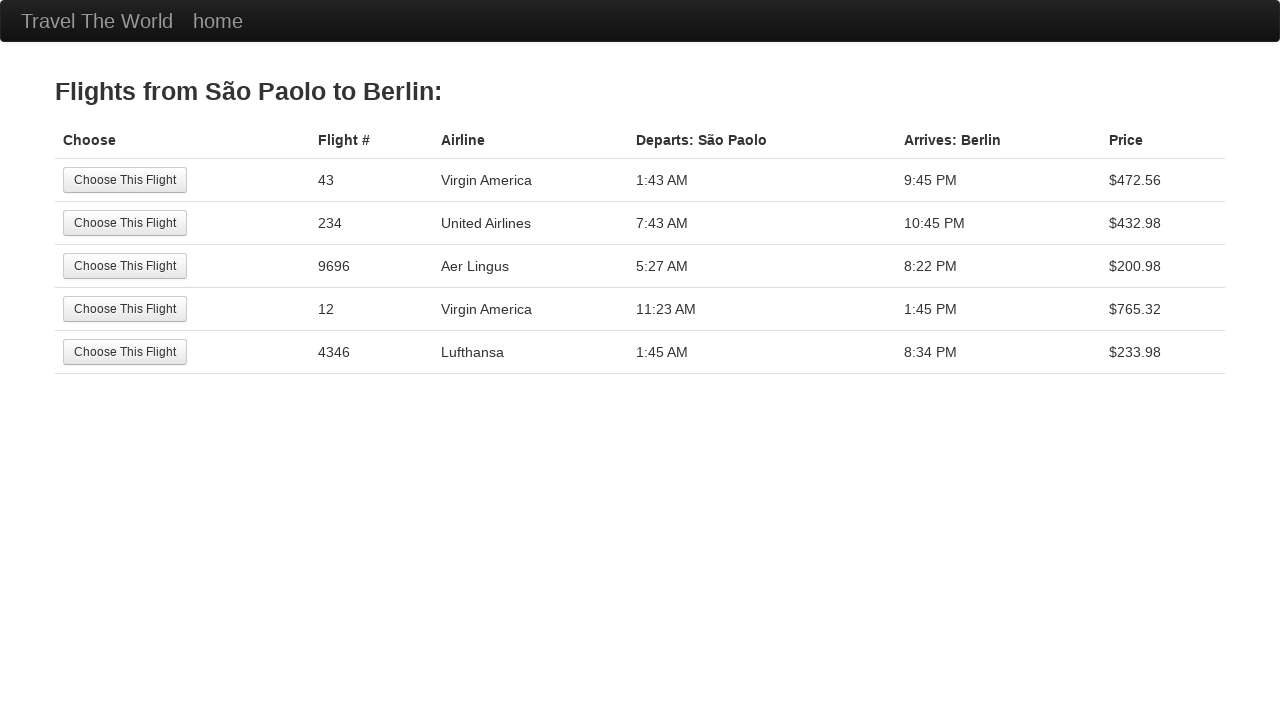